Tests that clicking the Due column header twice sorts the table data in descending order.

Starting URL: http://the-internet.herokuapp.com/tables

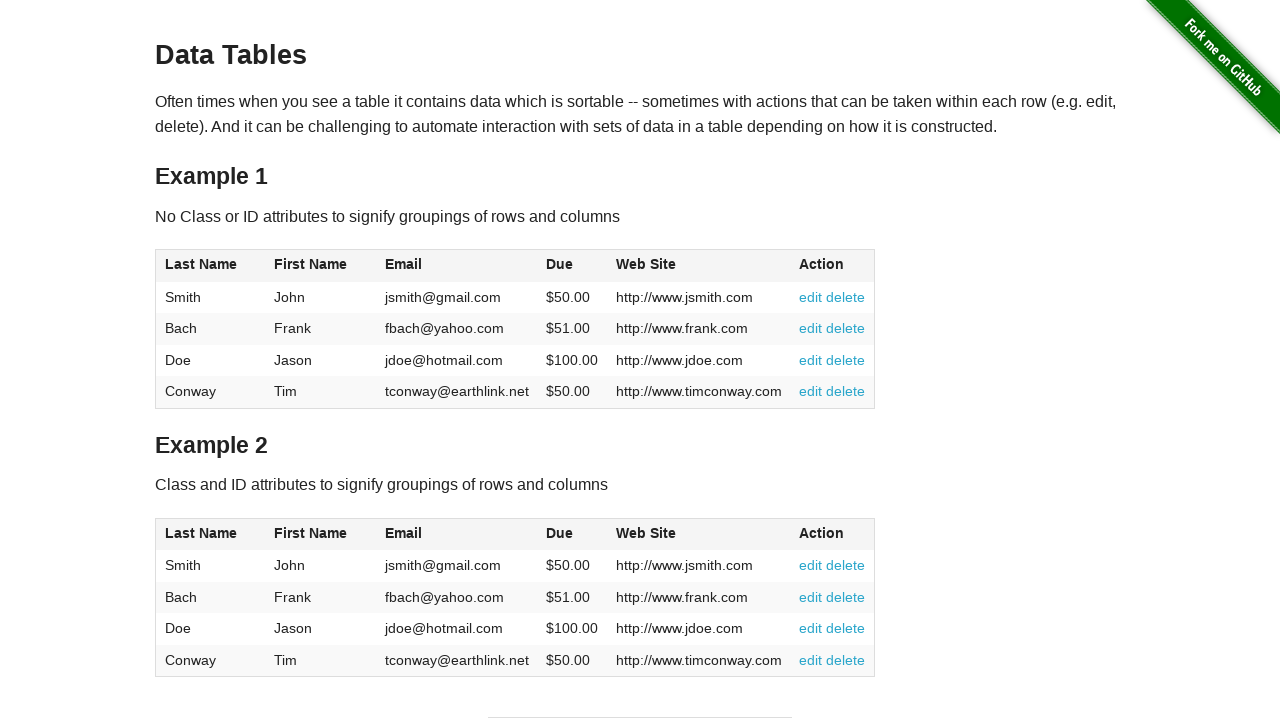

Clicked Due column header first time for ascending sort at (572, 266) on #table1 thead tr th:nth-of-type(4)
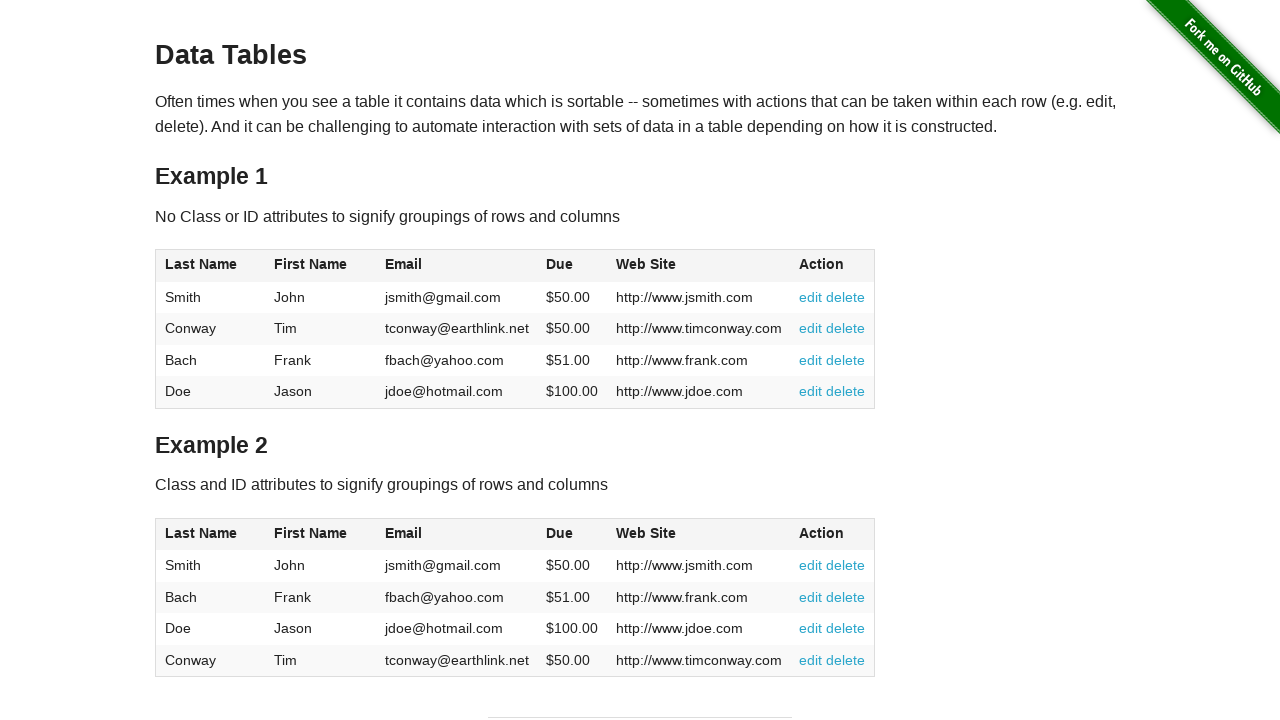

Clicked Due column header second time for descending sort at (572, 266) on #table1 thead tr th:nth-of-type(4)
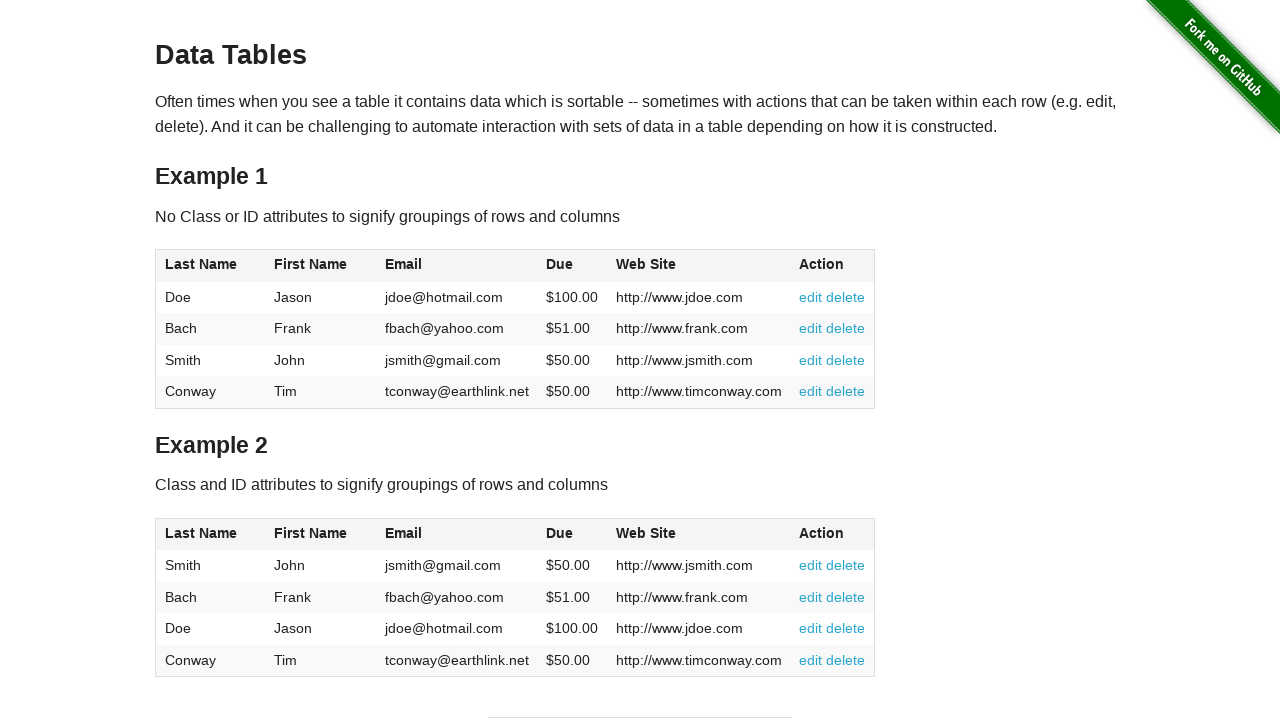

Table sorted in descending order by Due column
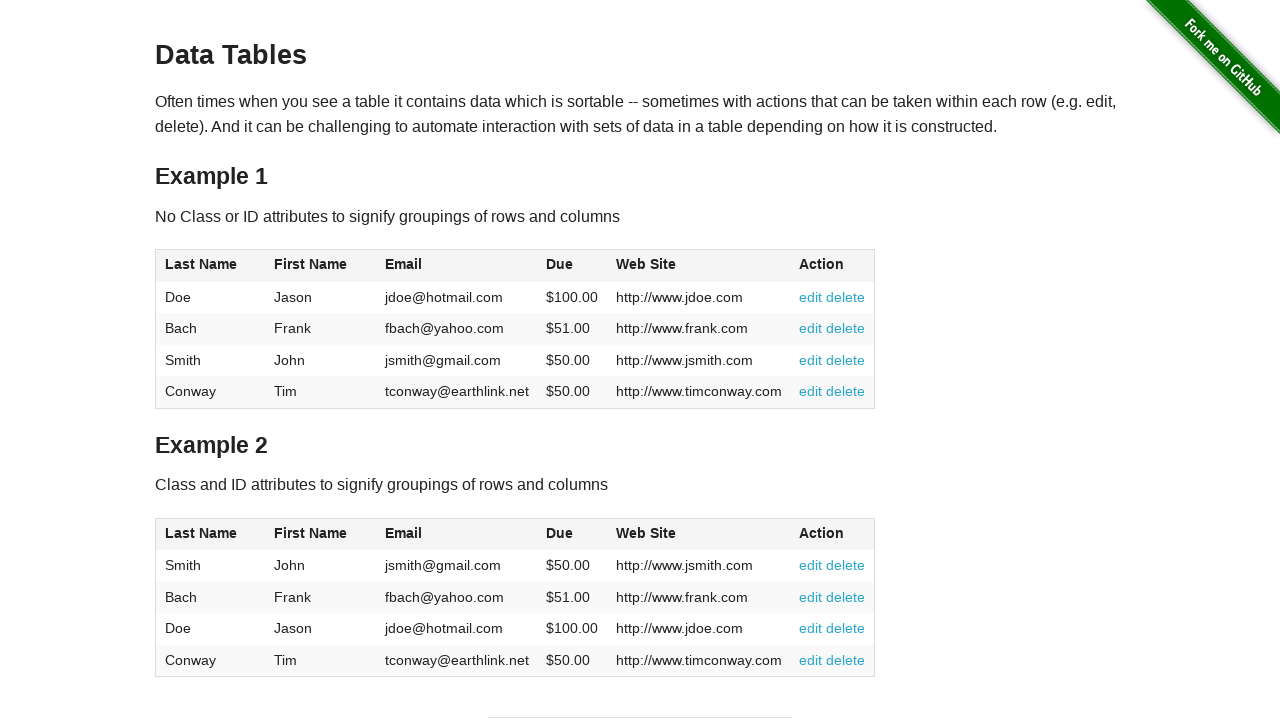

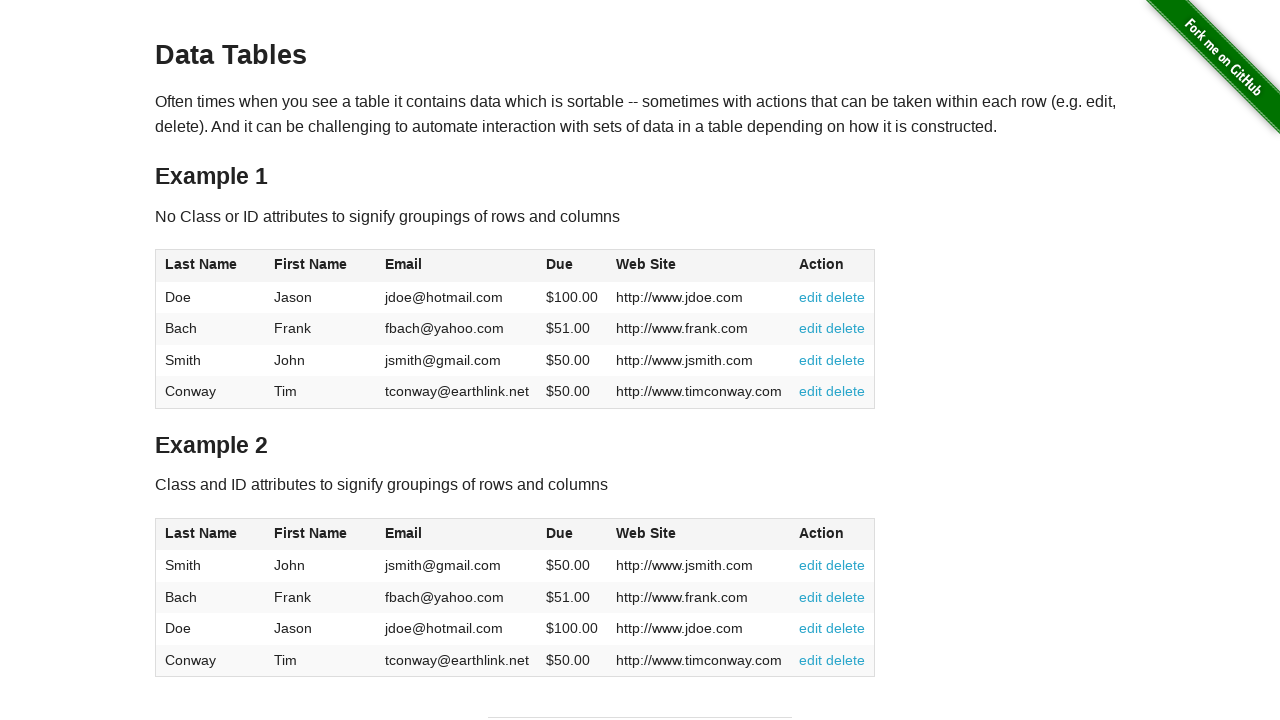